Tests login failure scenario by entering an invalid username and verifying an error message is displayed

Starting URL: https://www.saucedemo.com

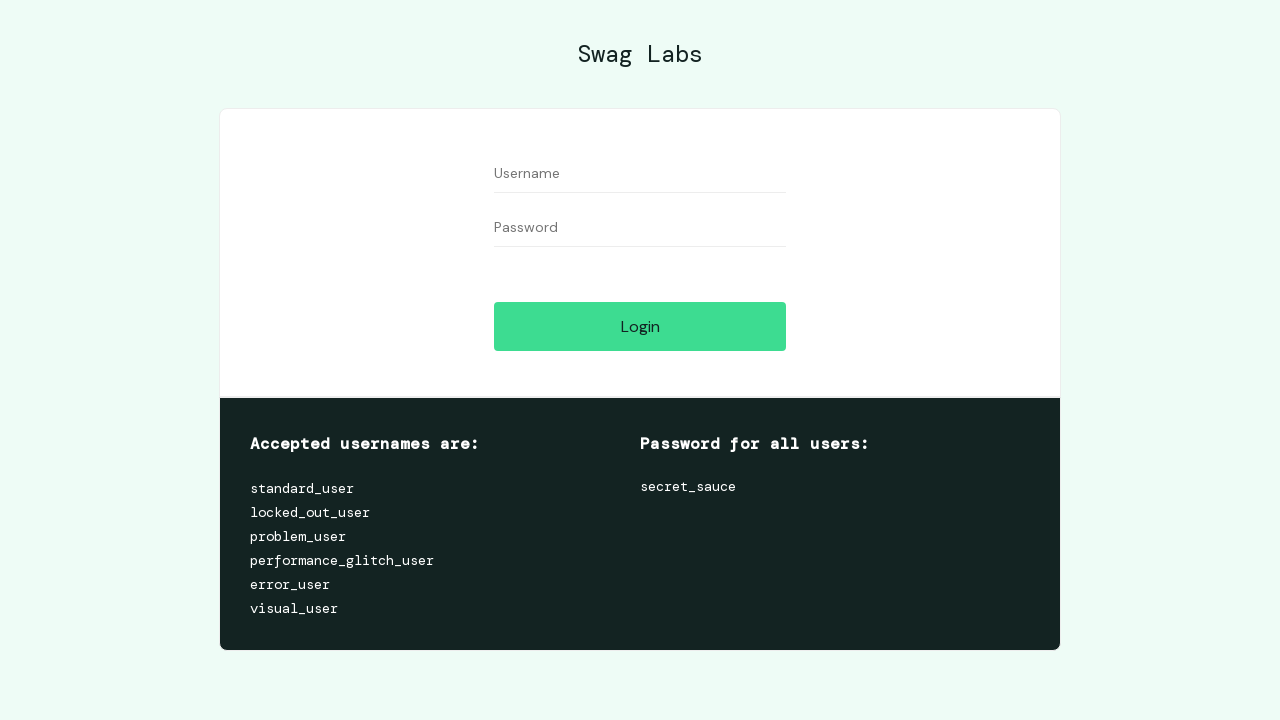

Entered invalid username 'invaliduser123' in username field on #user-name
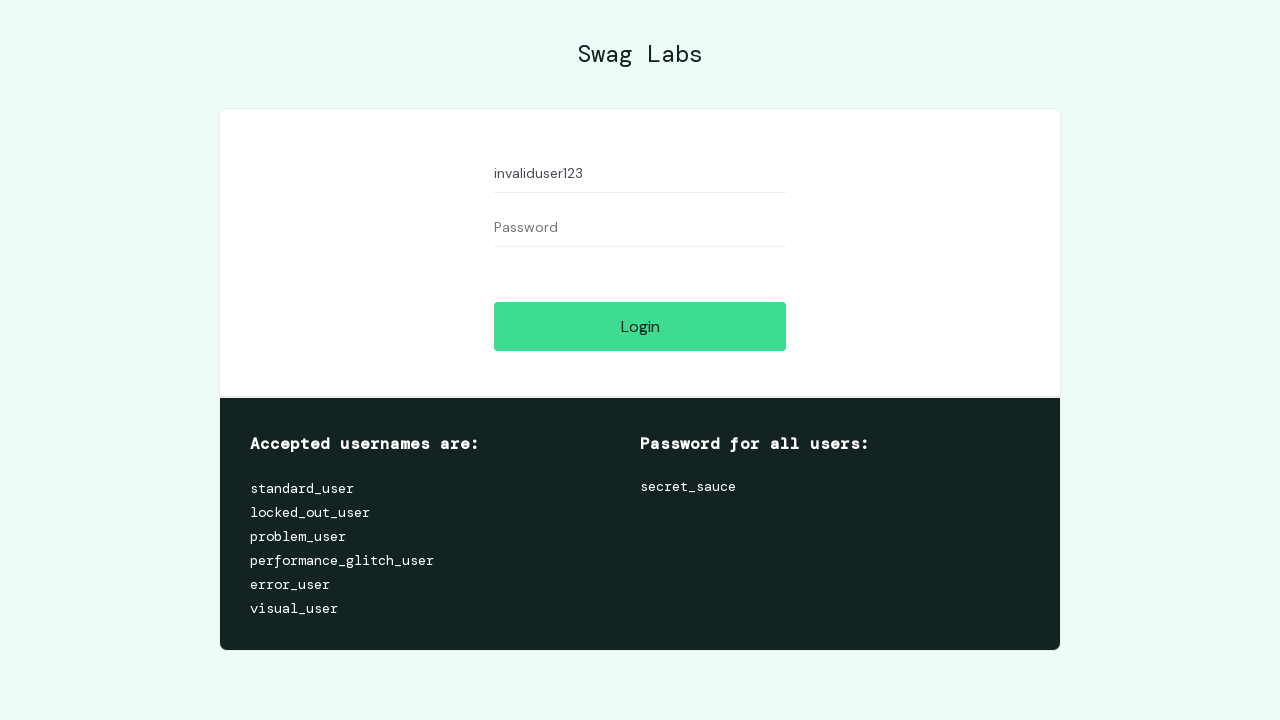

Clicked login button at (640, 326) on #login-button
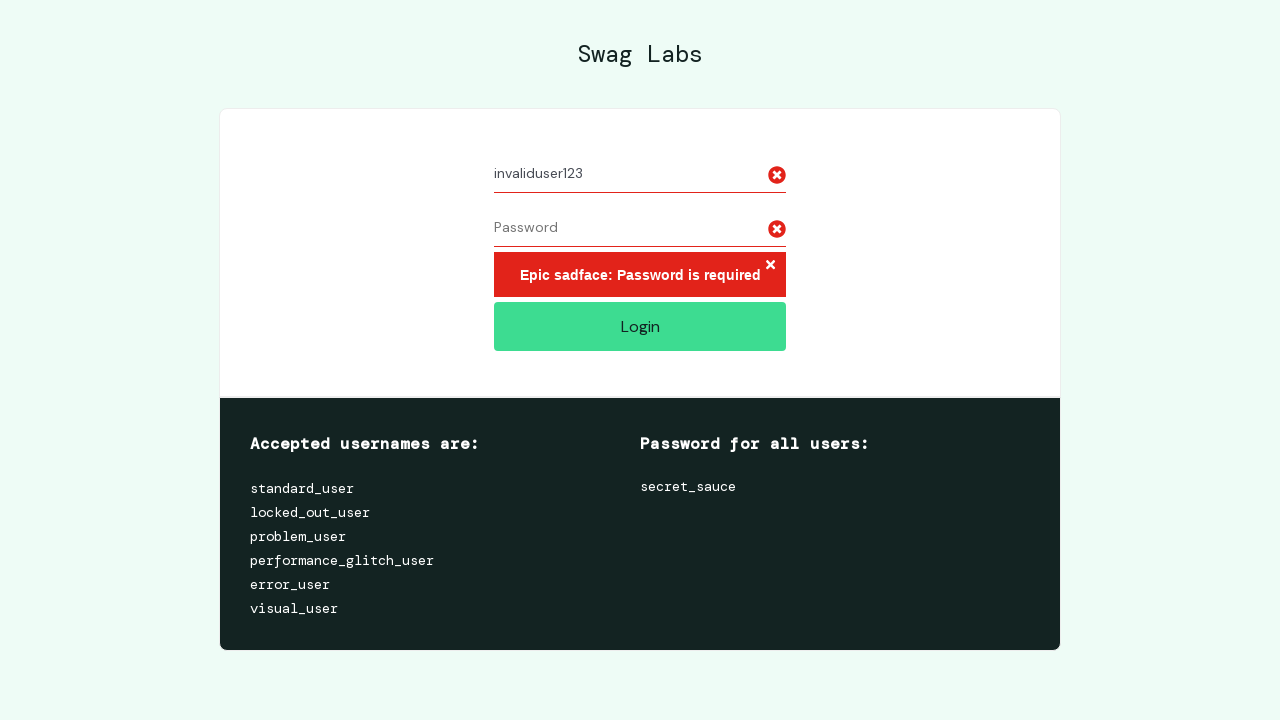

Error message container appeared
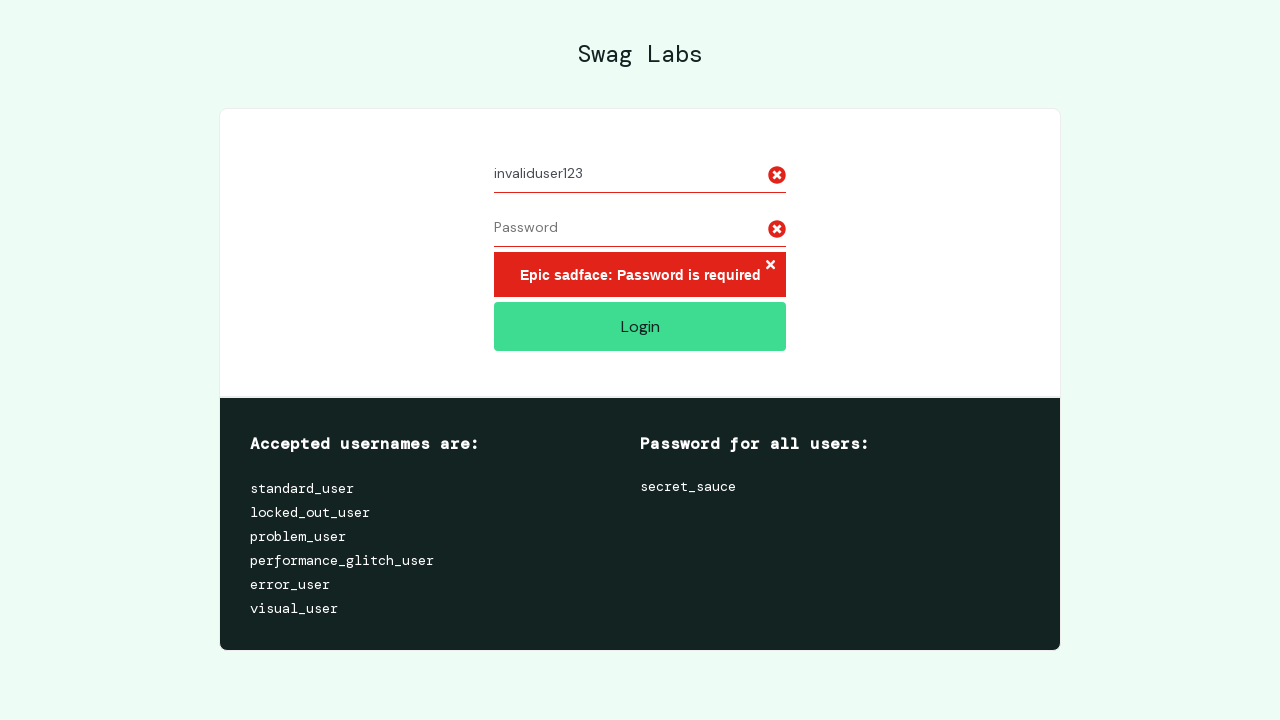

Counted error message containers
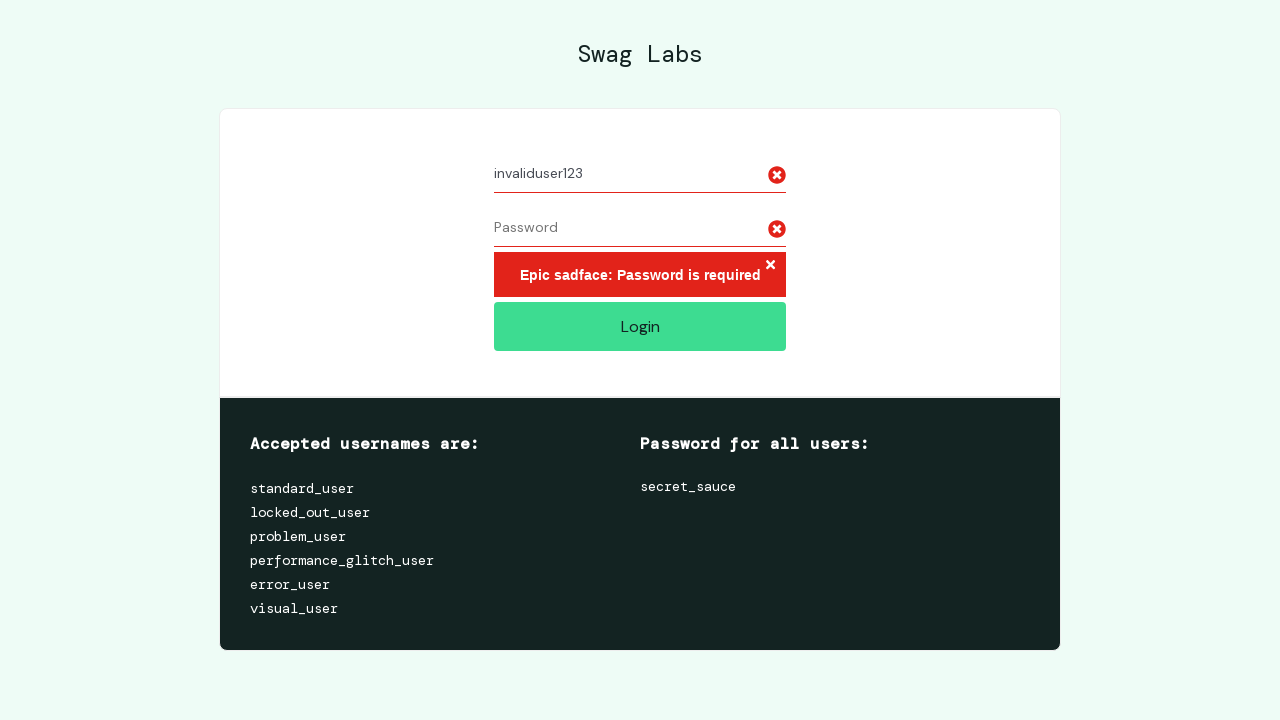

Verified exactly one error message container is displayed
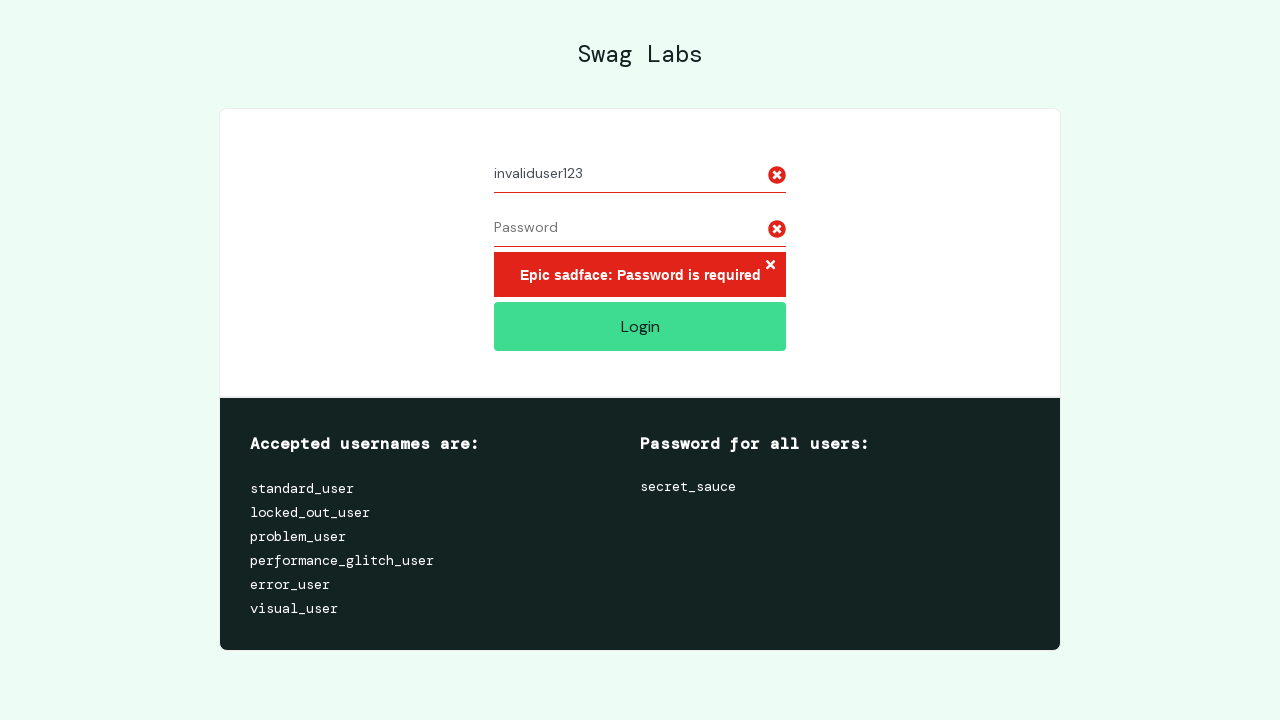

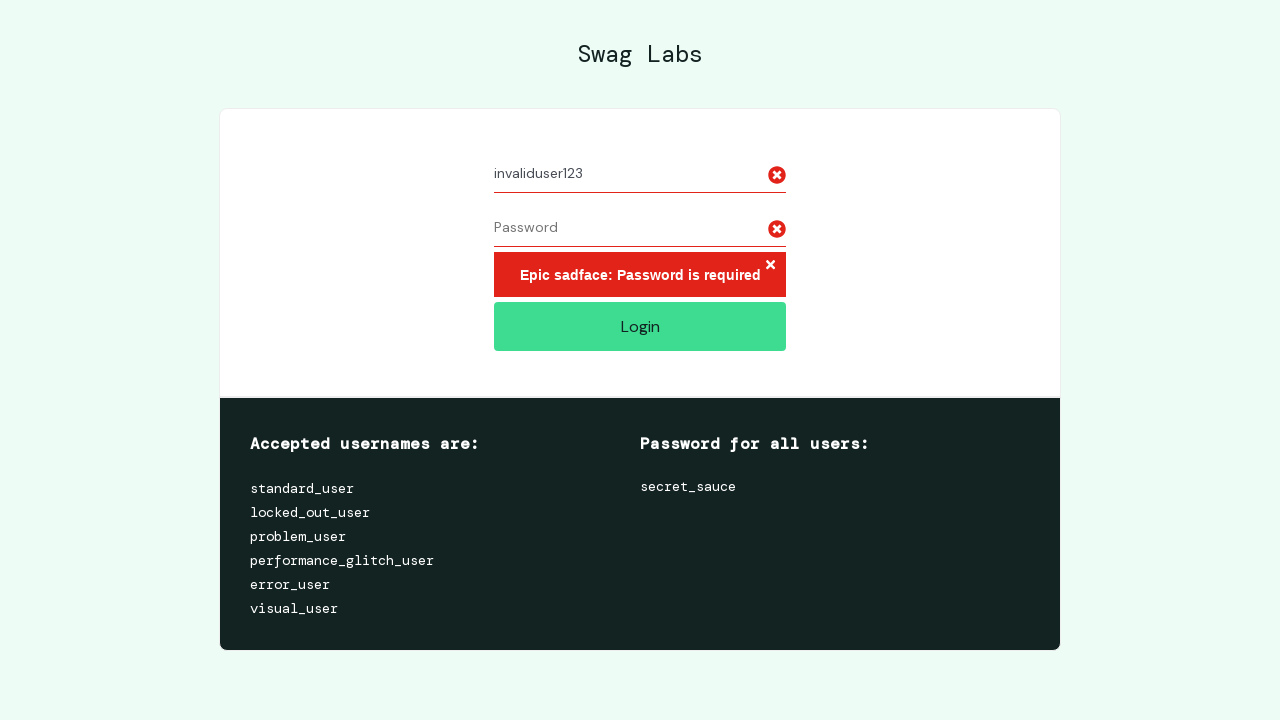